Tests a form submission by filling in first name, last name, and email fields, then clicking the submit button

Starting URL: https://secure-retreat-92358.herokuapp.com/

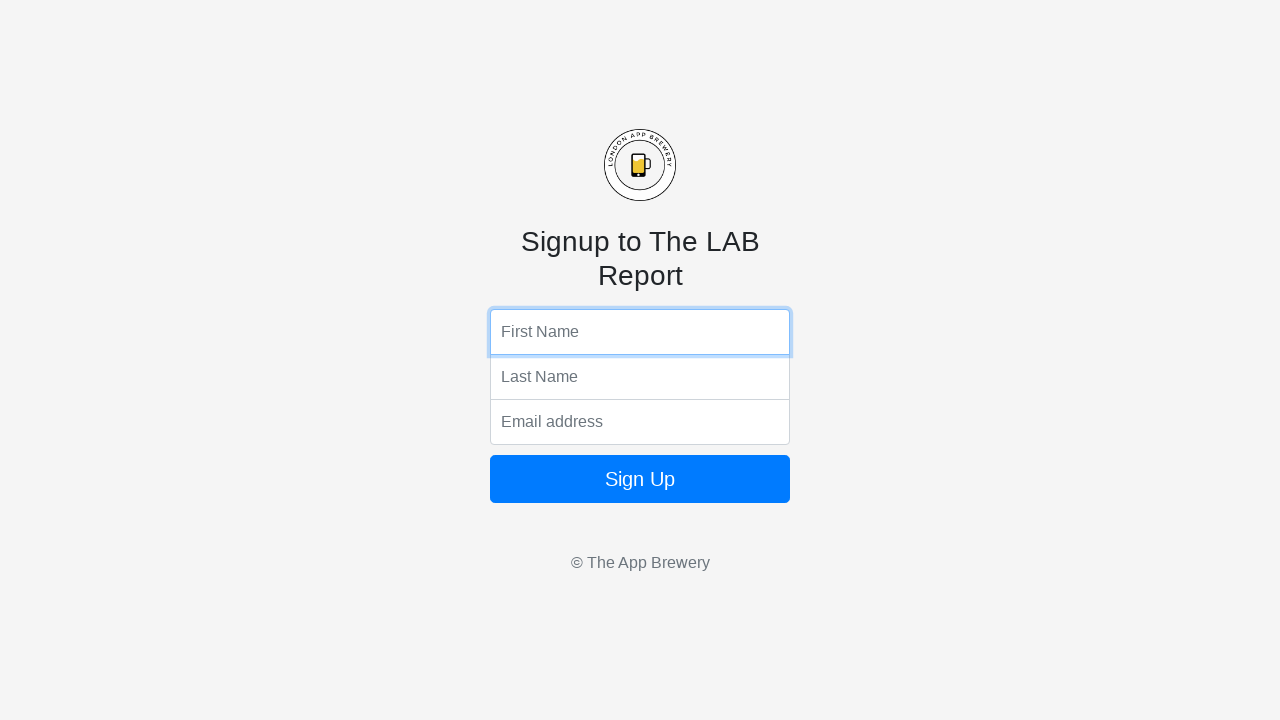

Filled first name field with 'Tom' on input[name='fName']
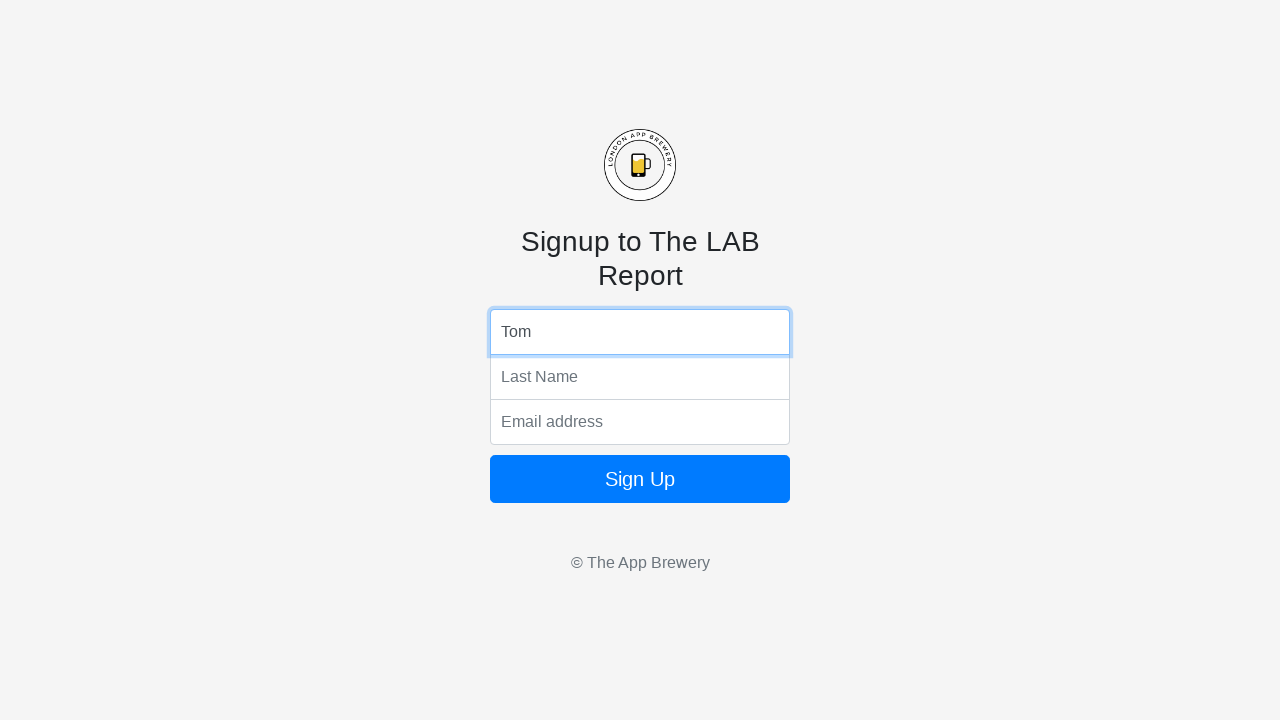

Filled last name field with 'Jerry' on input[name='lName']
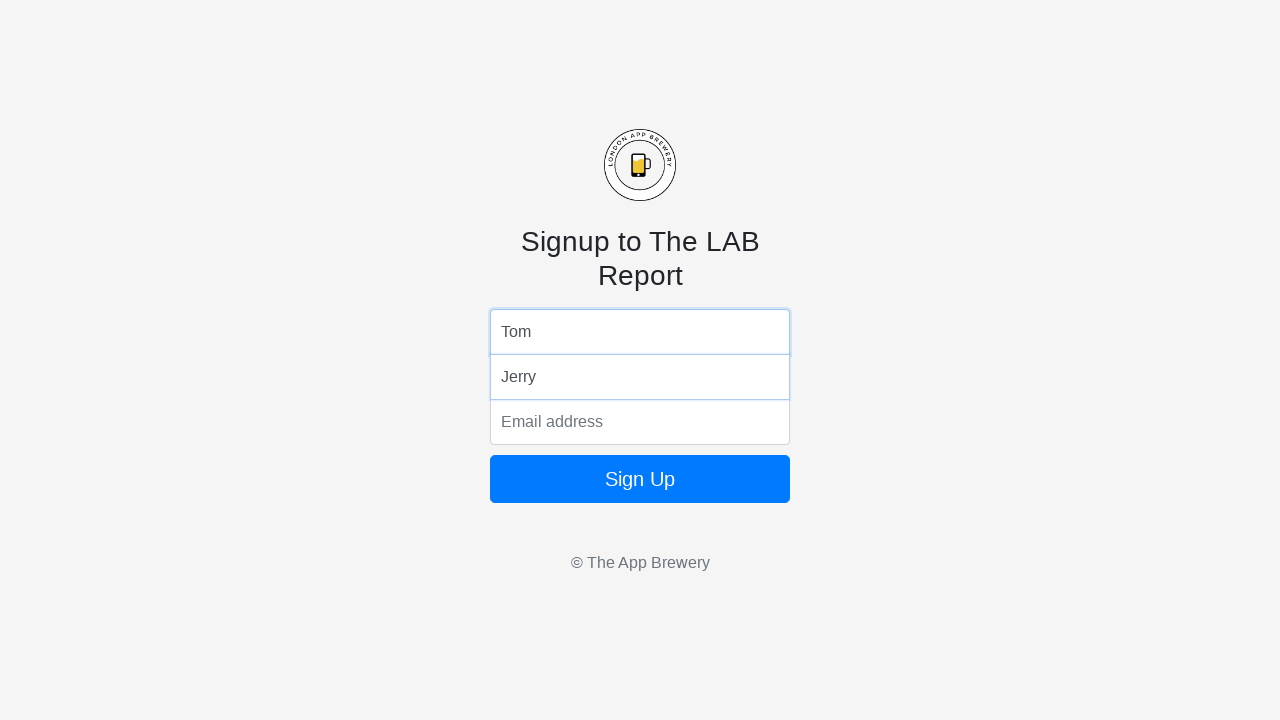

Filled email field with 'myemail@gmail.com' on input[name='email']
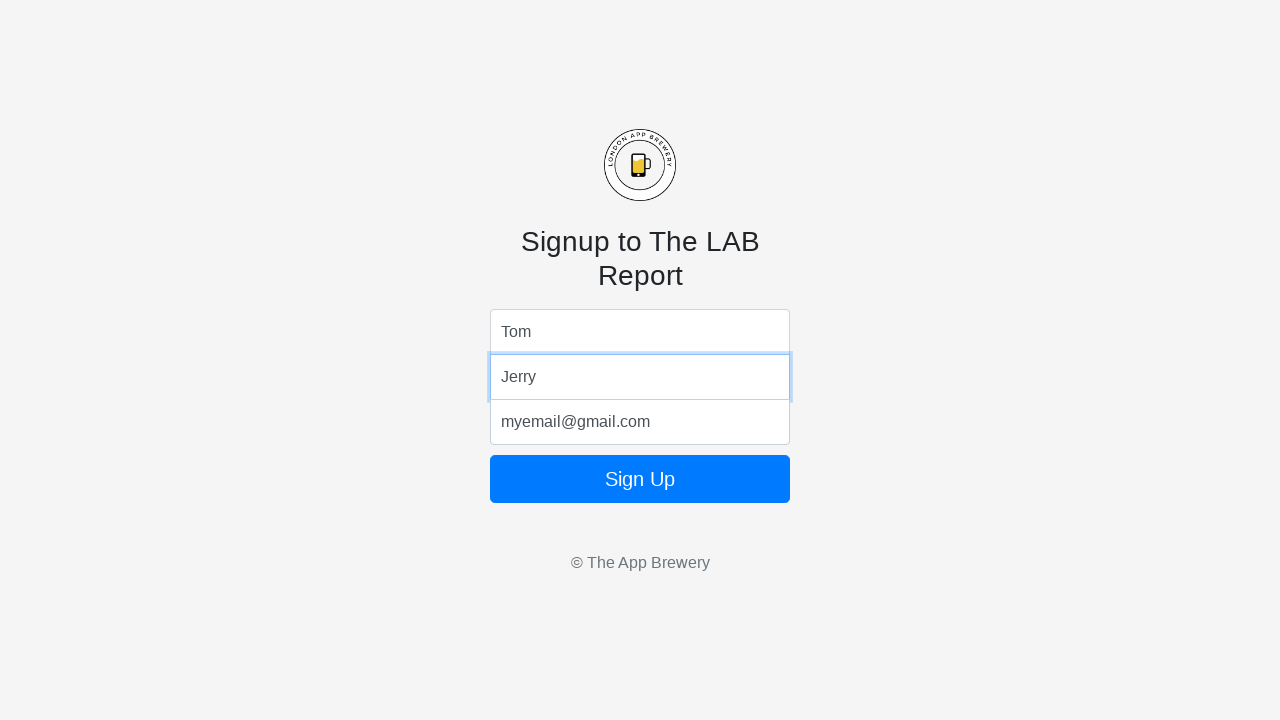

Clicked submit button to submit the form at (640, 479) on form button
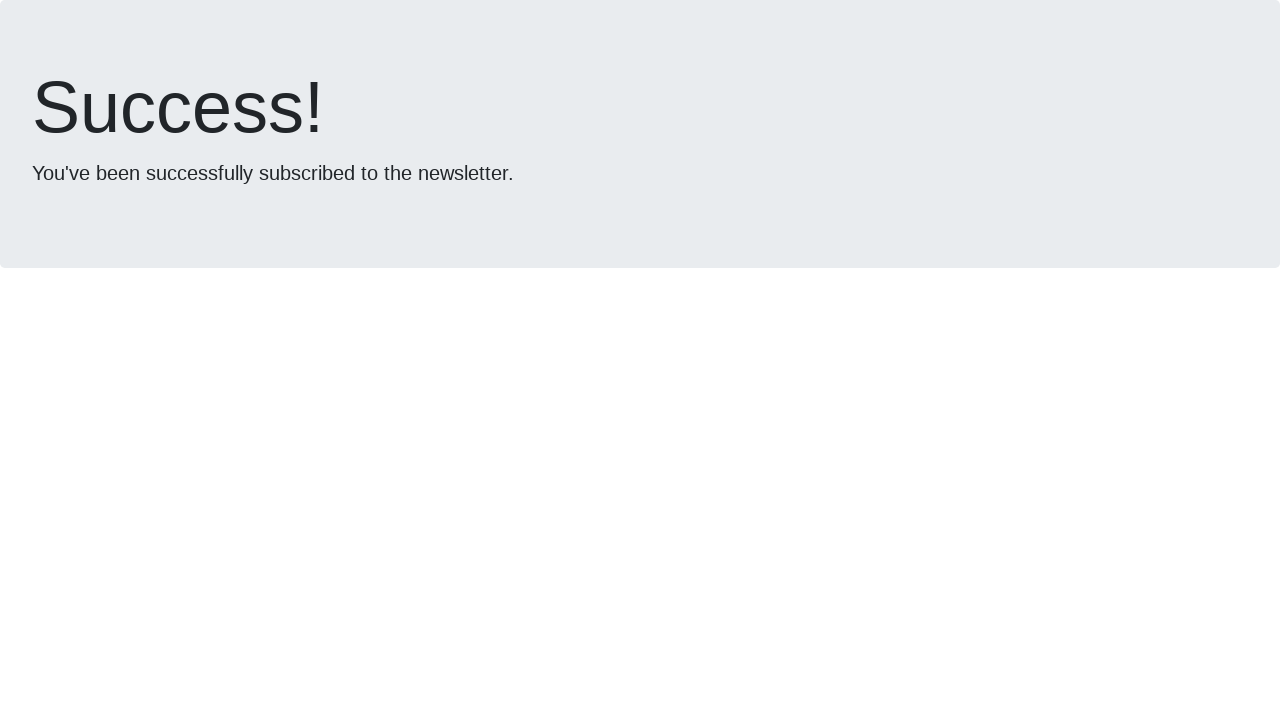

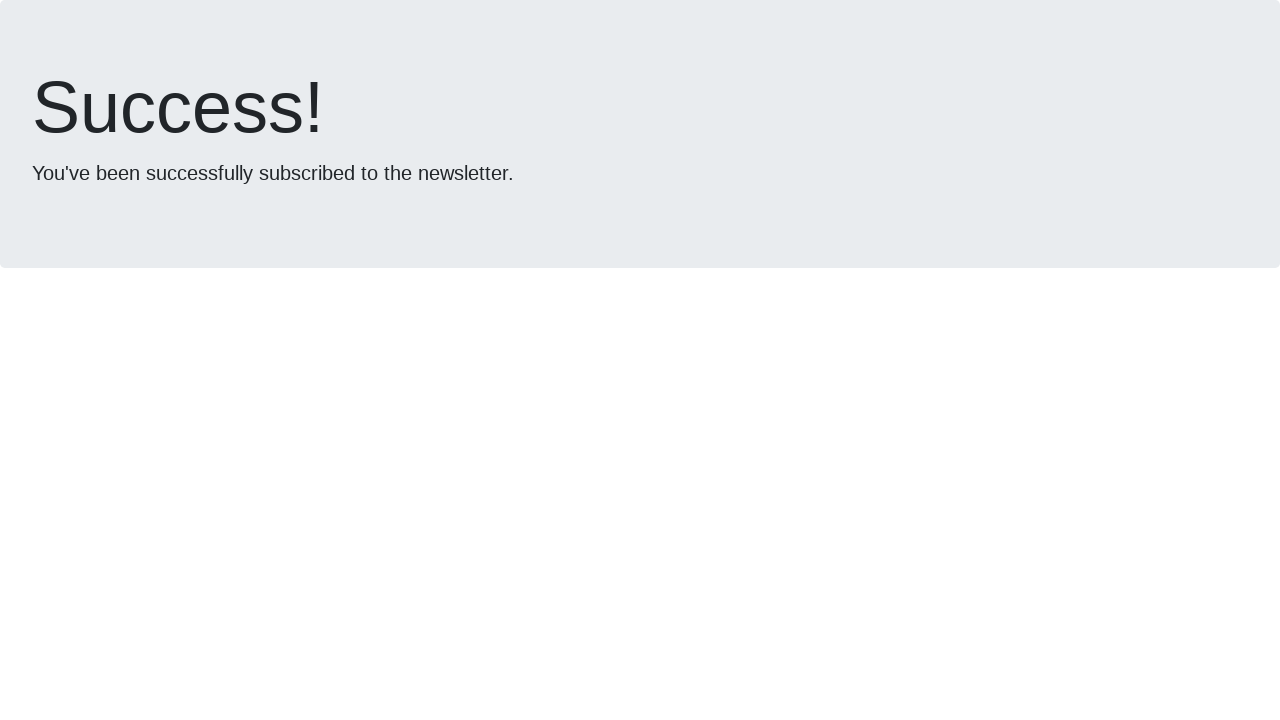